Tests multi-select dropdown functionality by selecting and deselecting options using different methods (index, value, visible text)

Starting URL: https://demoqa.com/select-menu

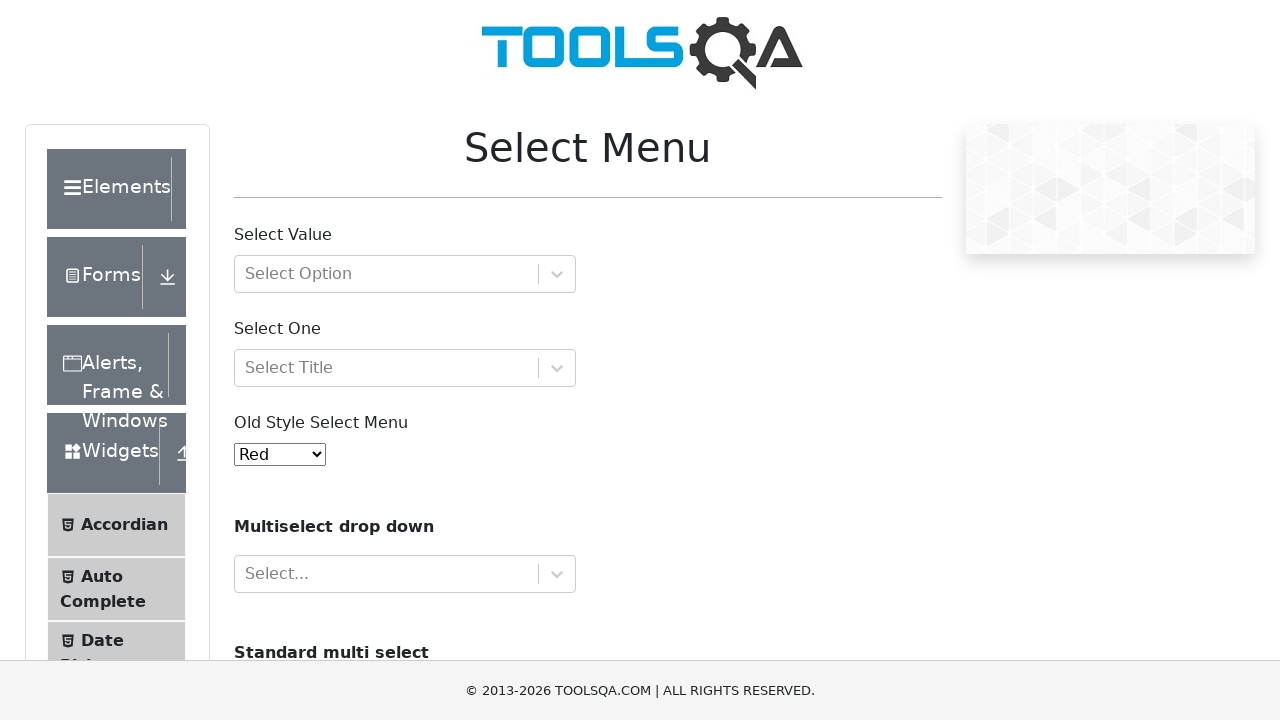

Navigated to select menu demo page
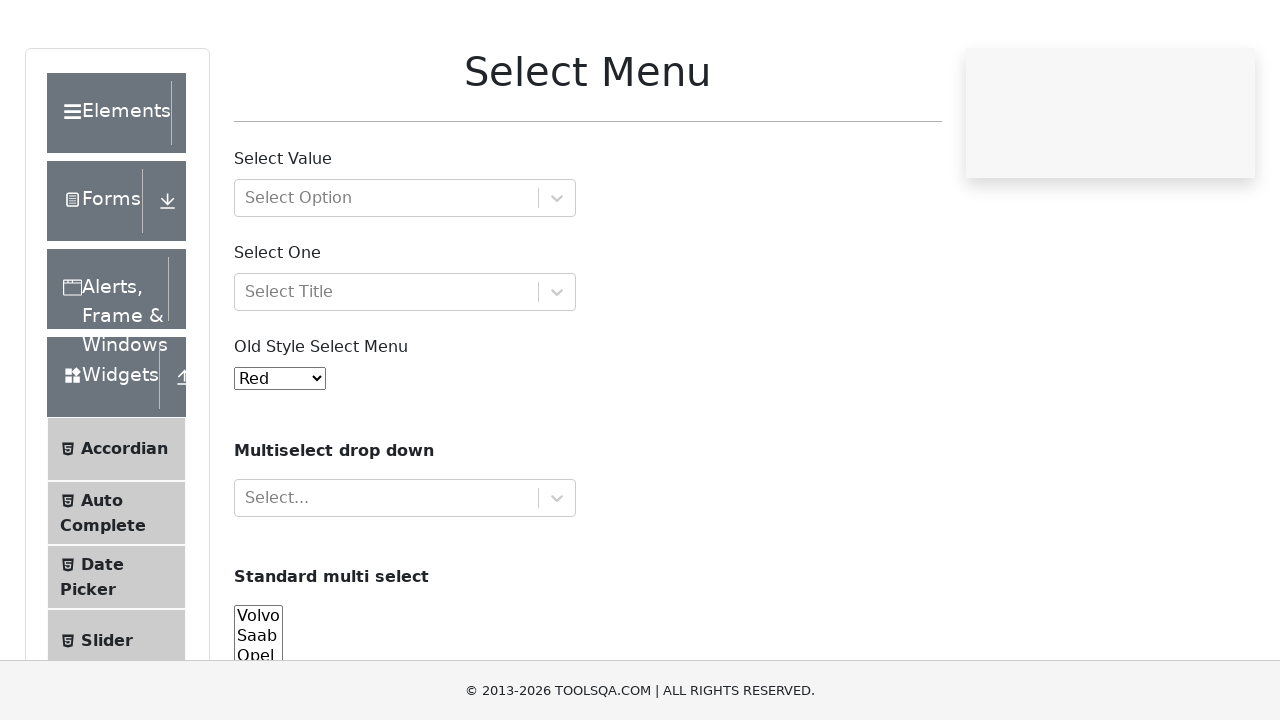

Located multi-select dropdown element with id 'cars'
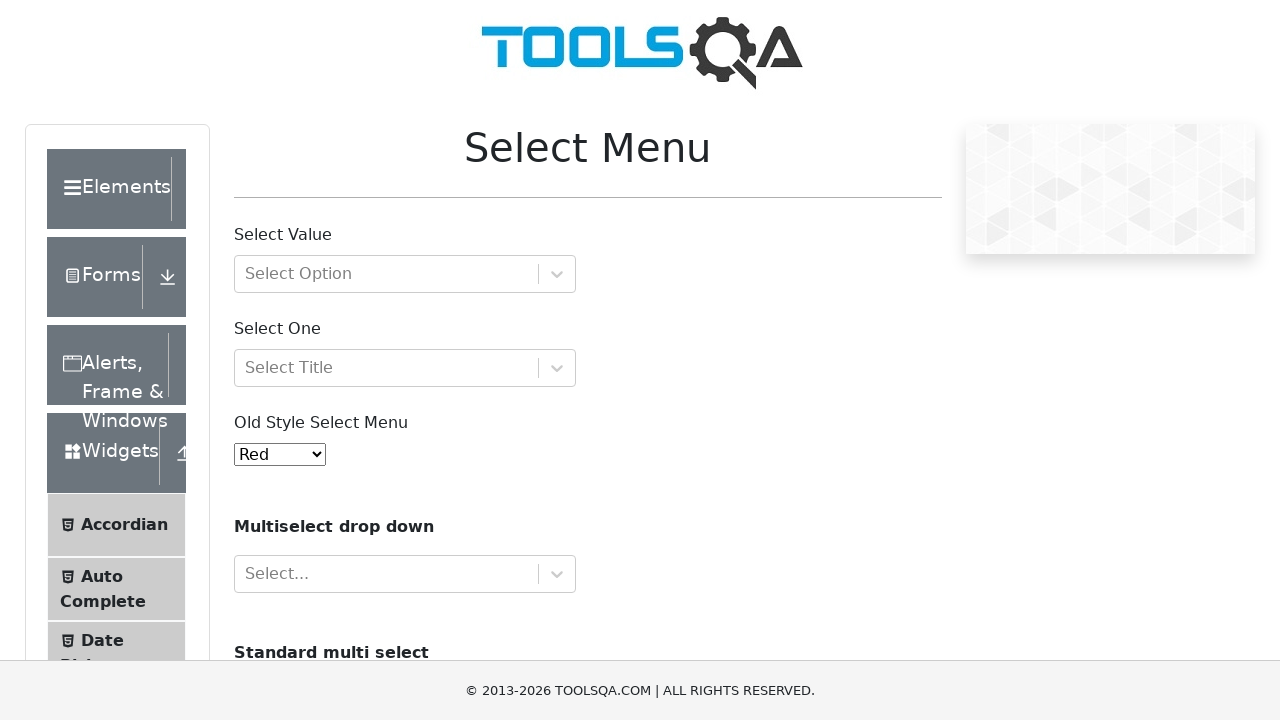

Selected 'opel' option by value on #cars
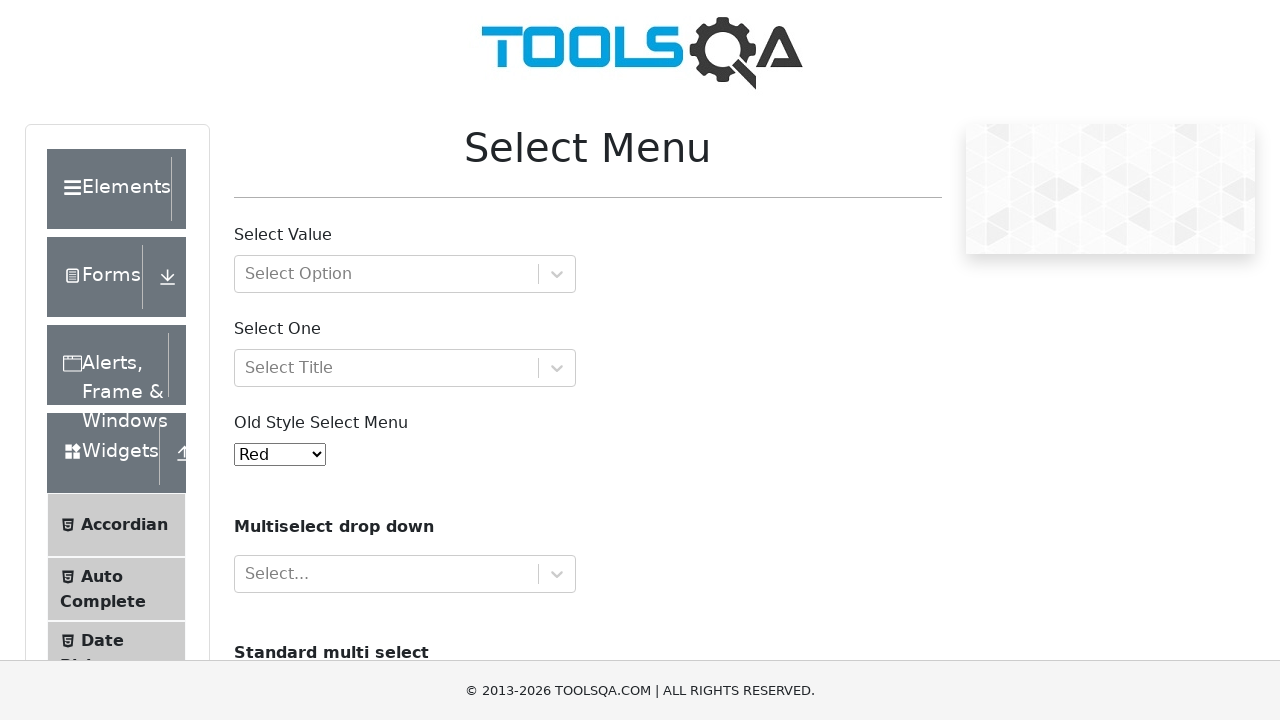

Selected 'Saab' option by label on #cars
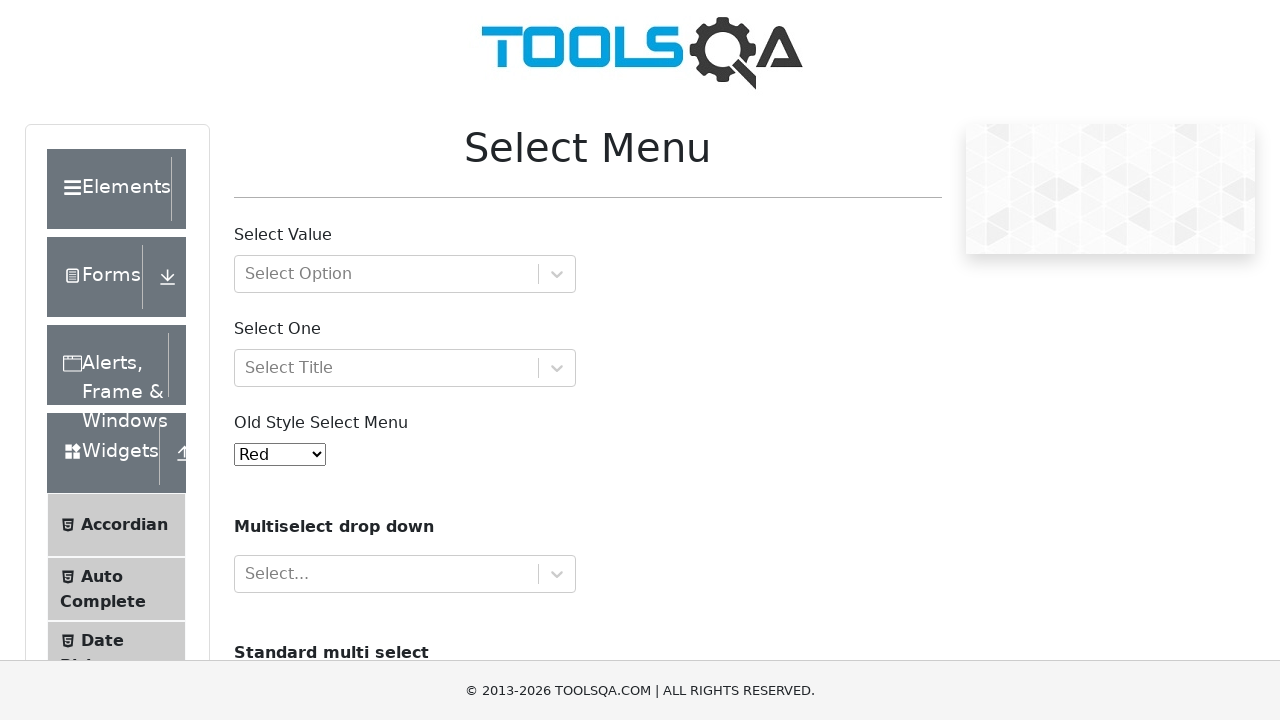

Selected option at index 3 on #cars
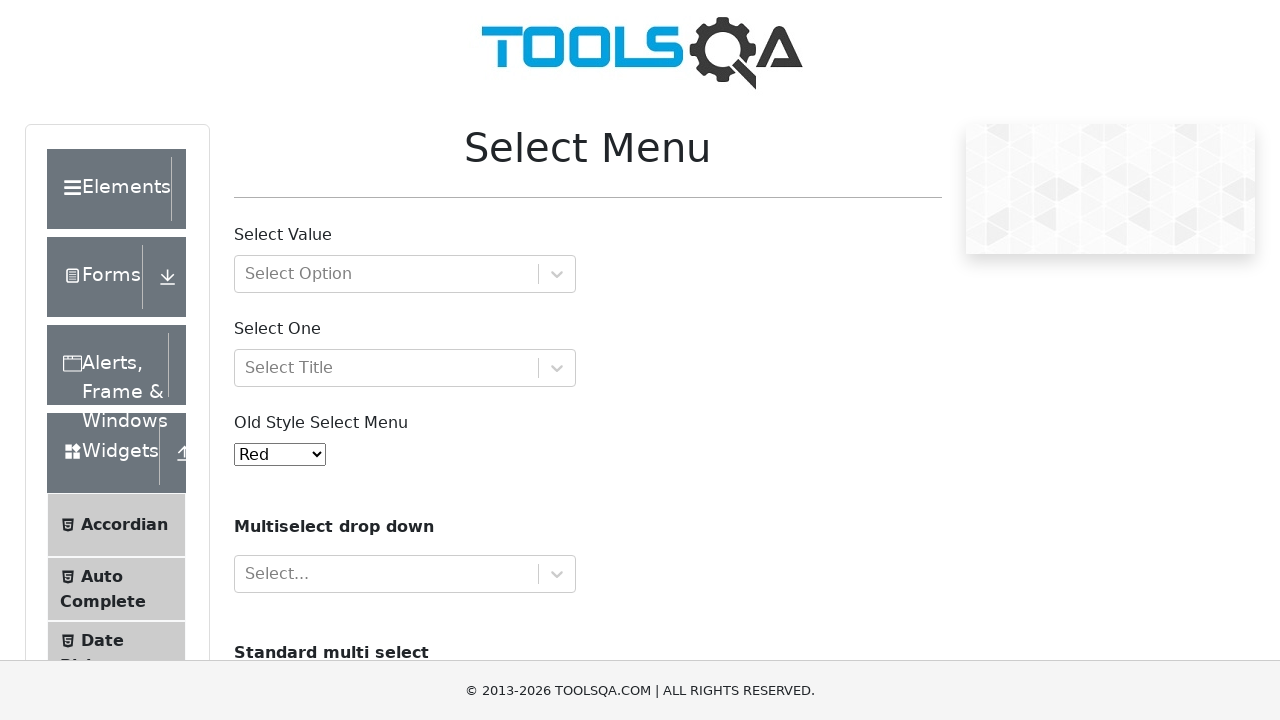

Waited 500ms for selections to complete
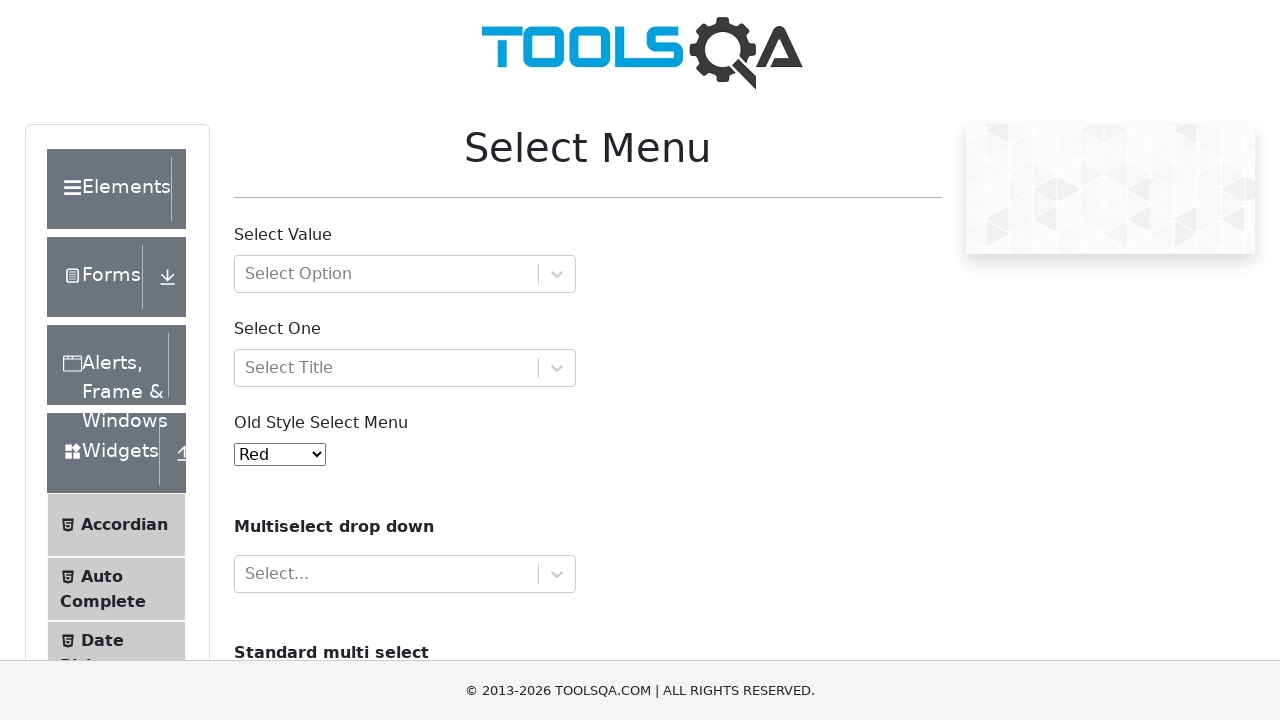

Deselected all options in the multi-select dropdown
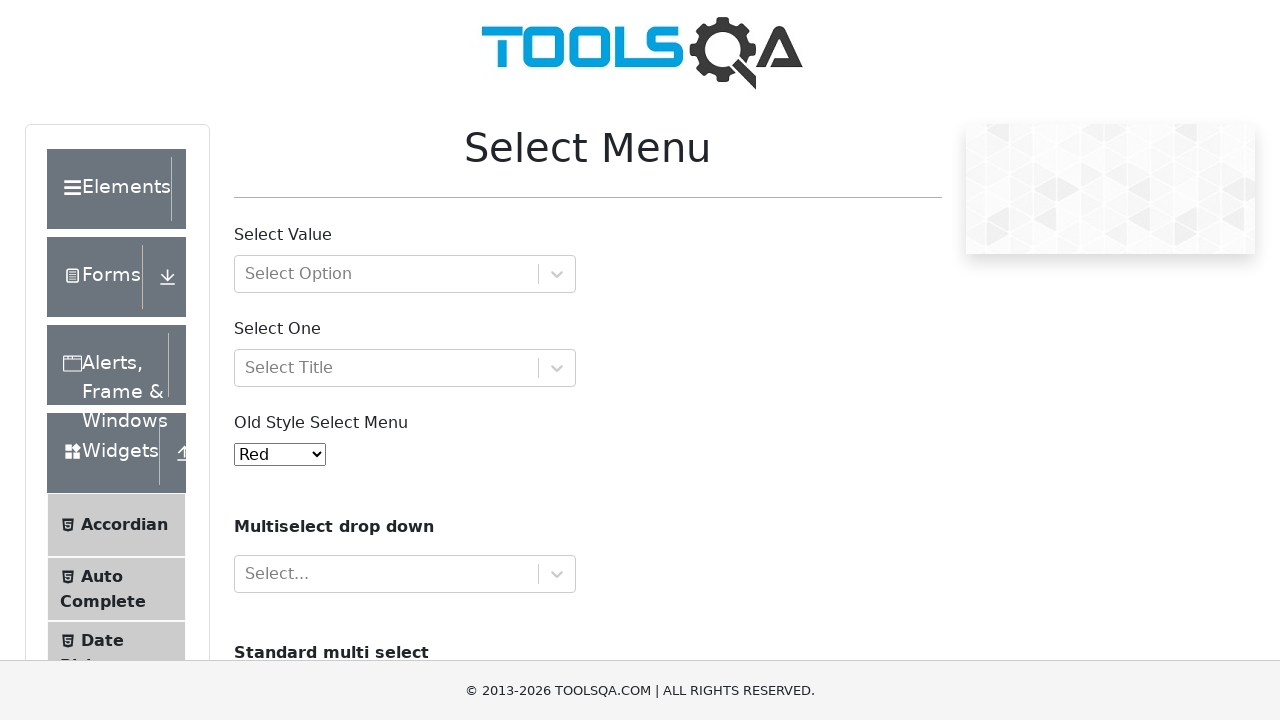

Selected 'Opel' option at index 2 on #cars
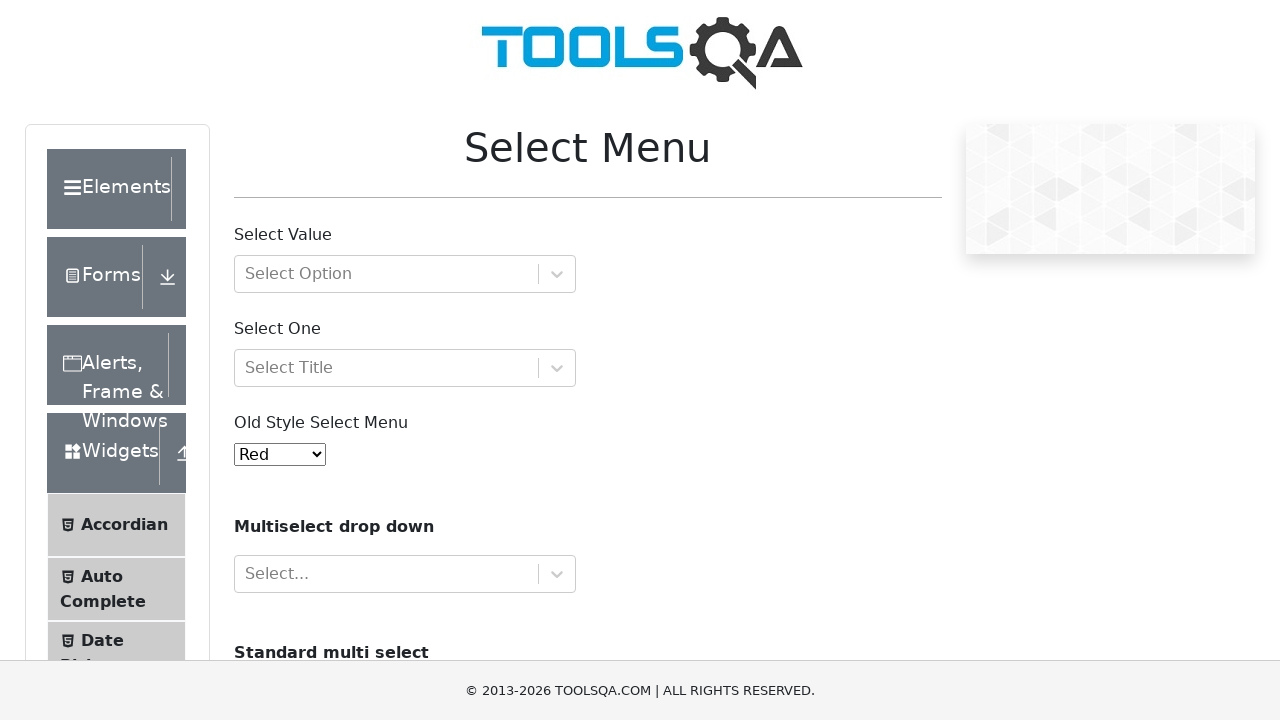

Deselected 'Opel' option at index 2
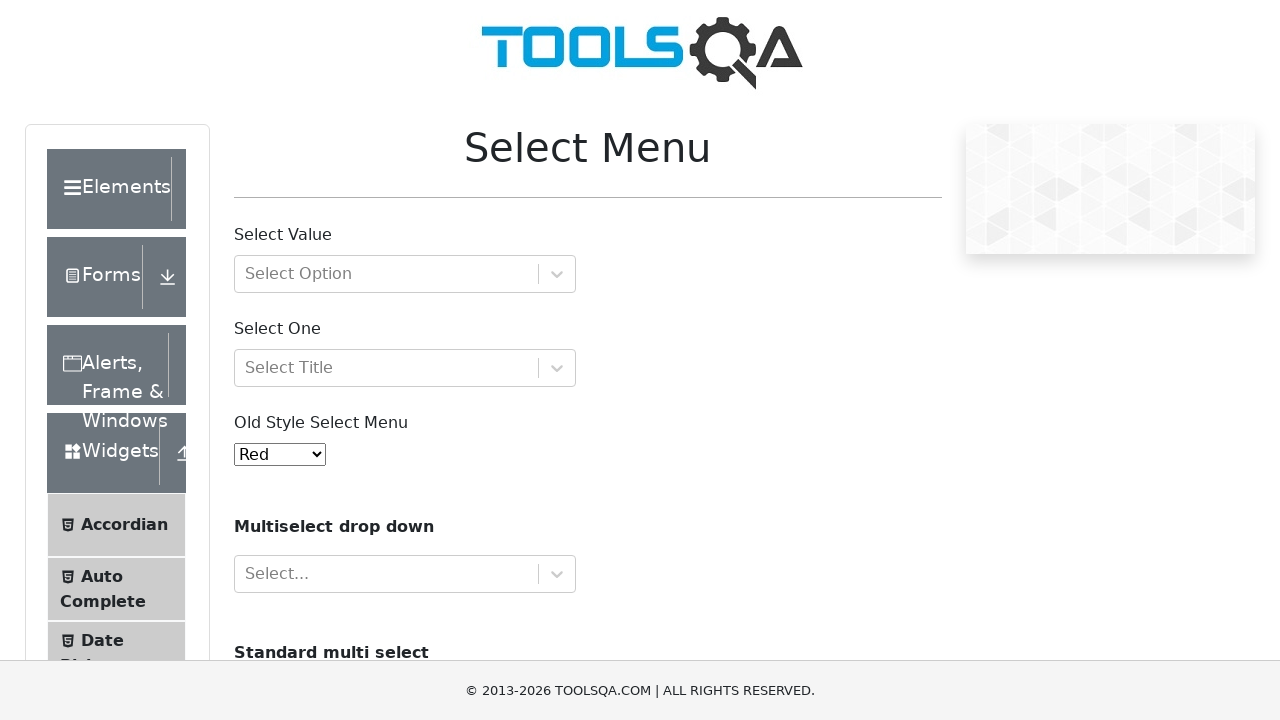

Selected 'Saab' option by value on #cars
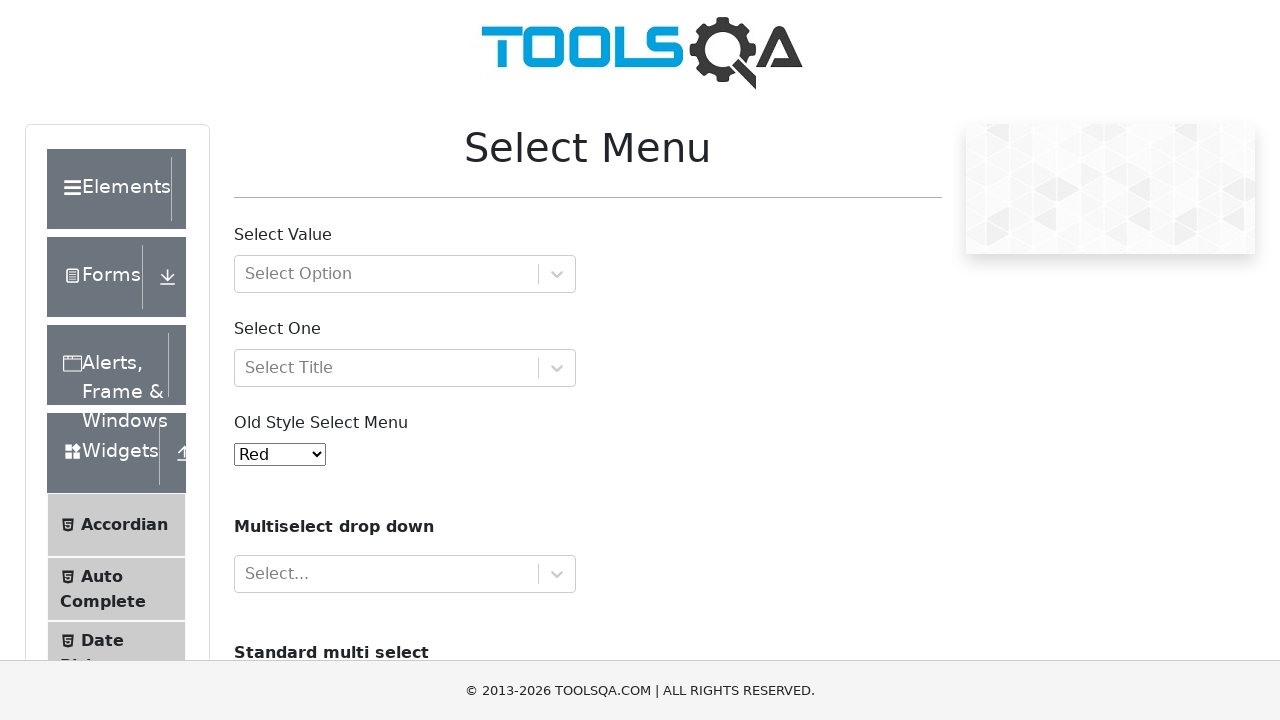

Deselected 'Saab' option by value
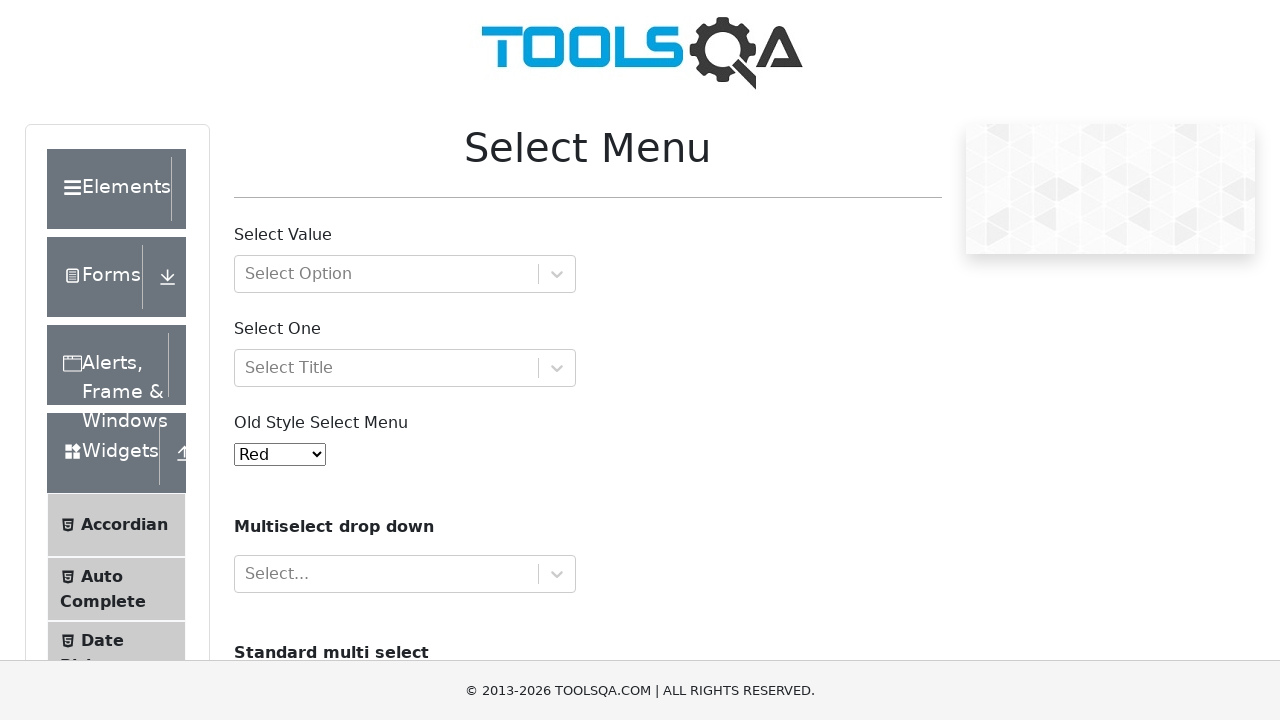

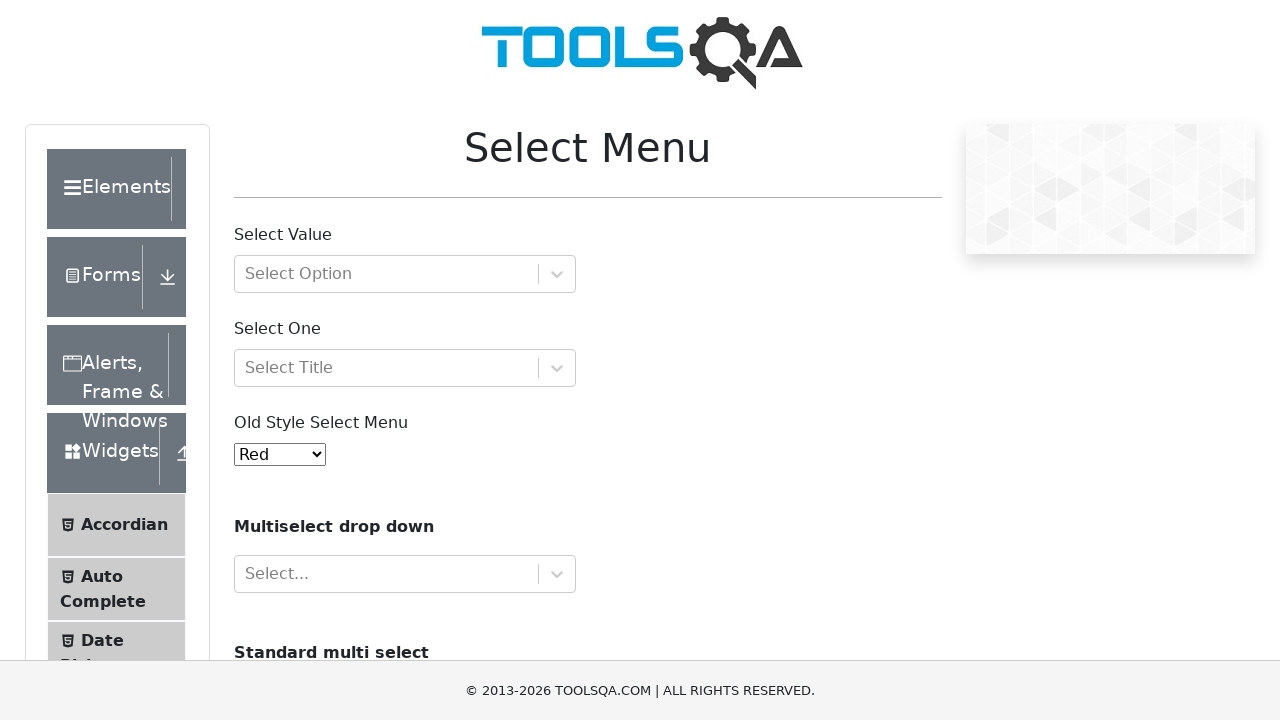